Tests passenger selection dropdown by opening it, incrementing adult count multiple times in a loop, and verifying the final selection displays correctly

Starting URL: https://rahulshettyacademy.com/dropdownsPractise/

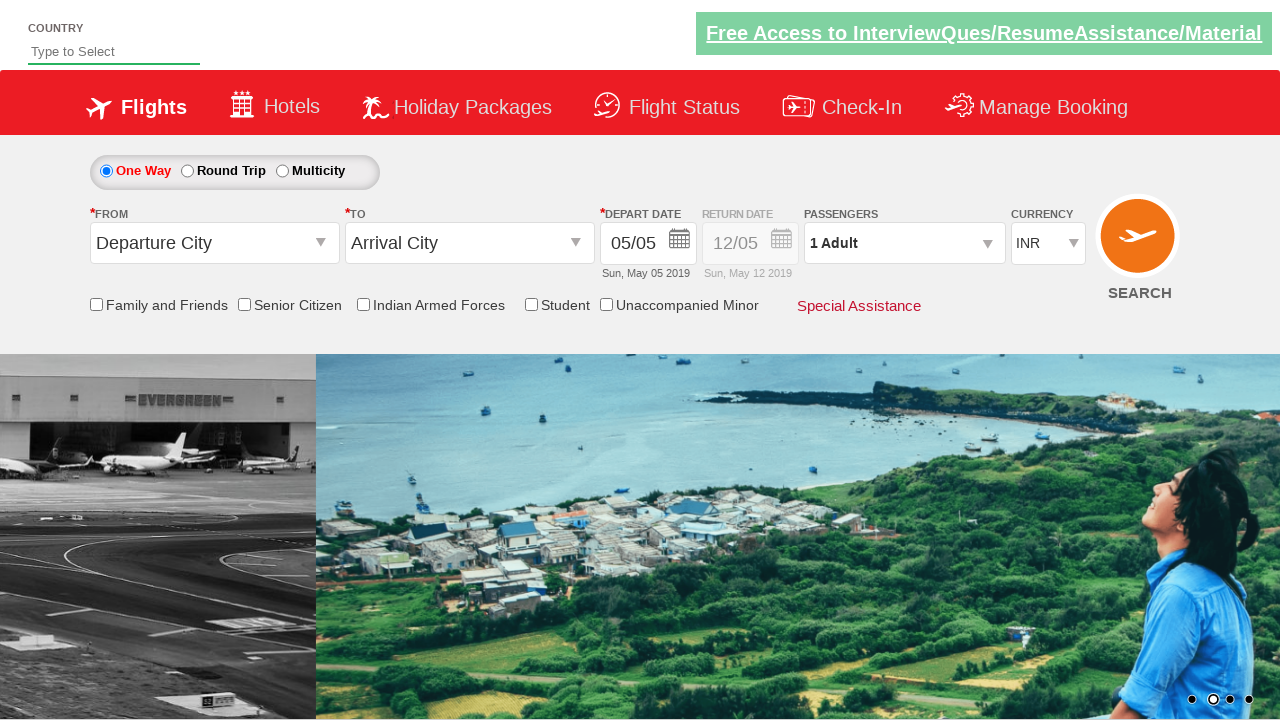

Clicked on passenger info dropdown to open it at (904, 243) on #divpaxinfo
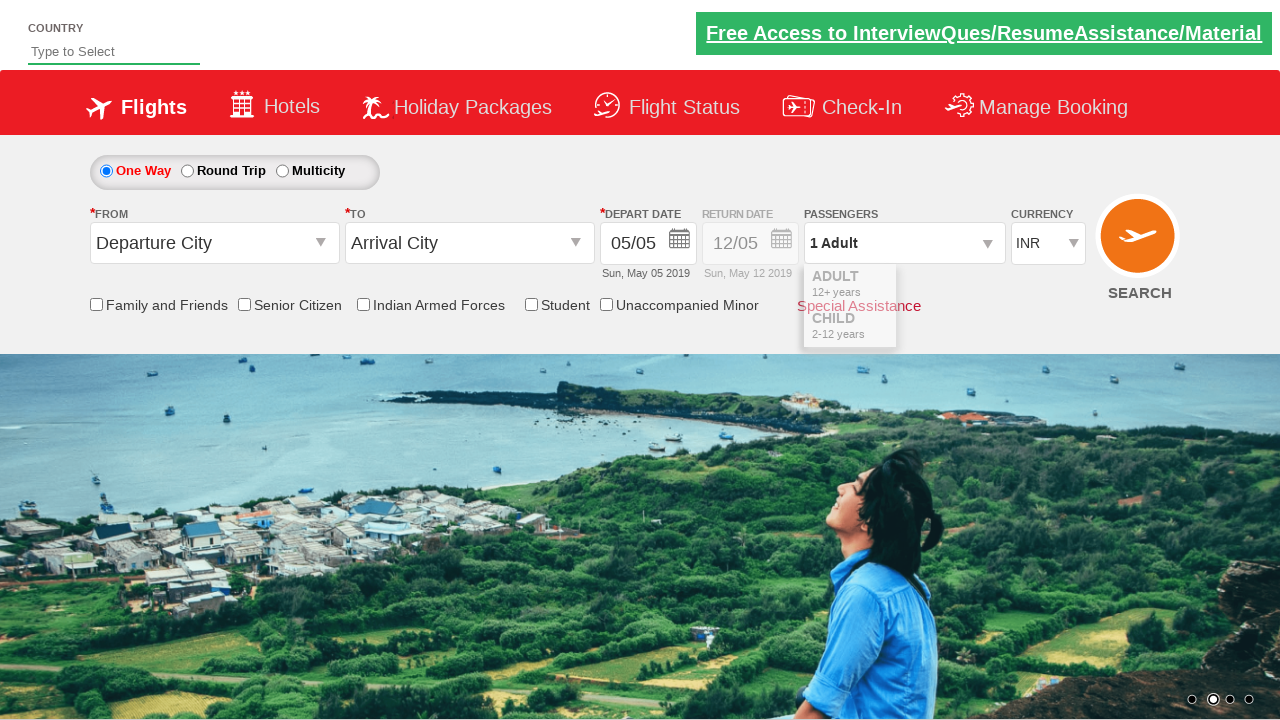

Waited for dropdown to be fully opened
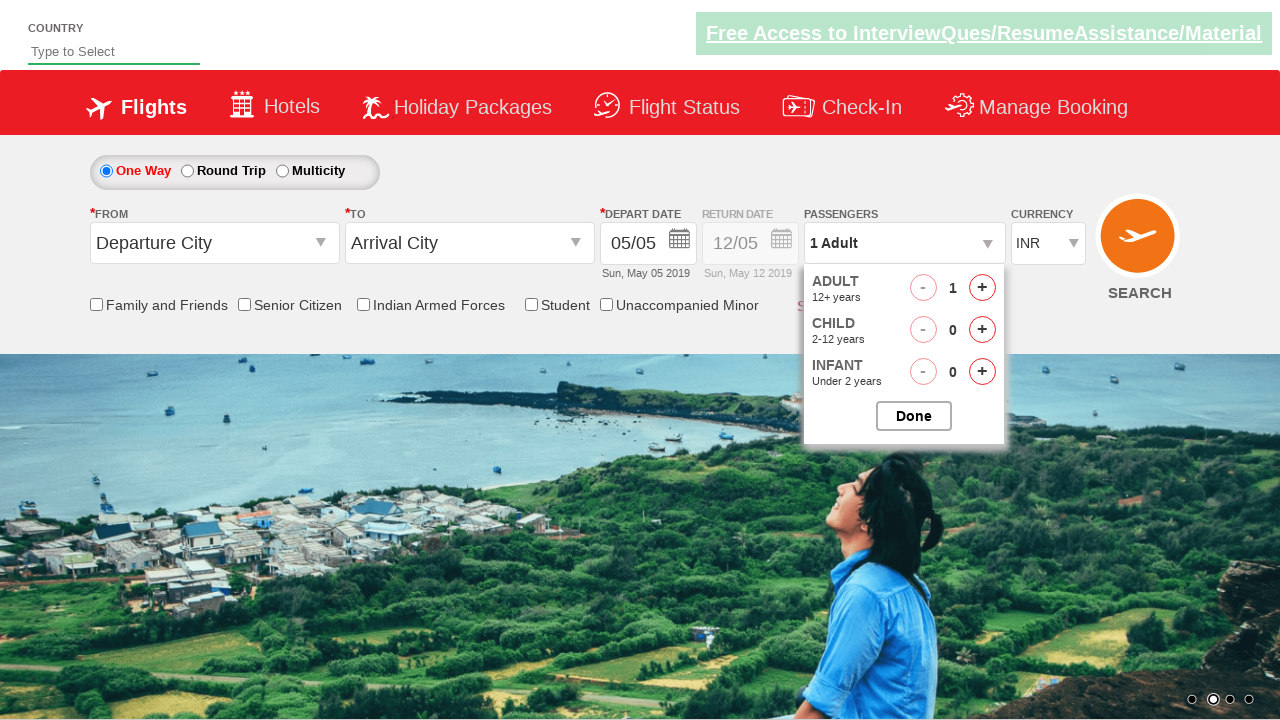

Clicked increment adult button (iteration 1 of 4) at (982, 288) on #hrefIncAdt
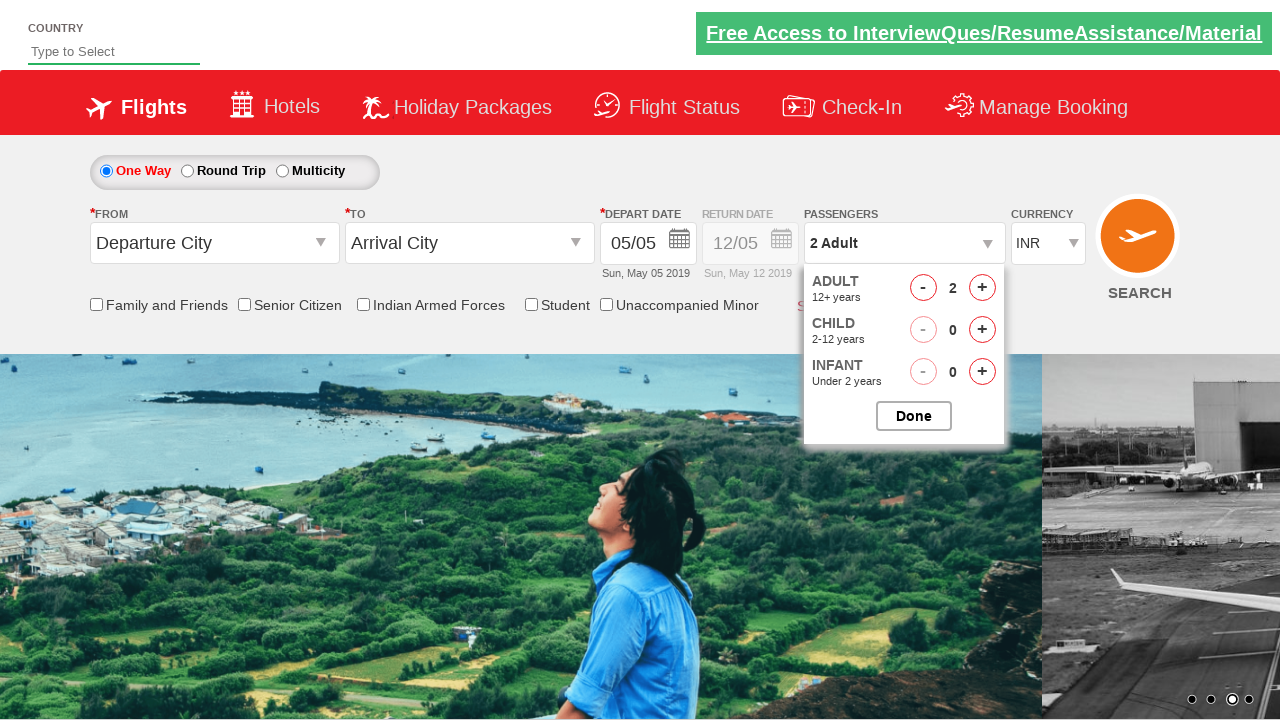

Clicked increment adult button (iteration 2 of 4) at (982, 288) on #hrefIncAdt
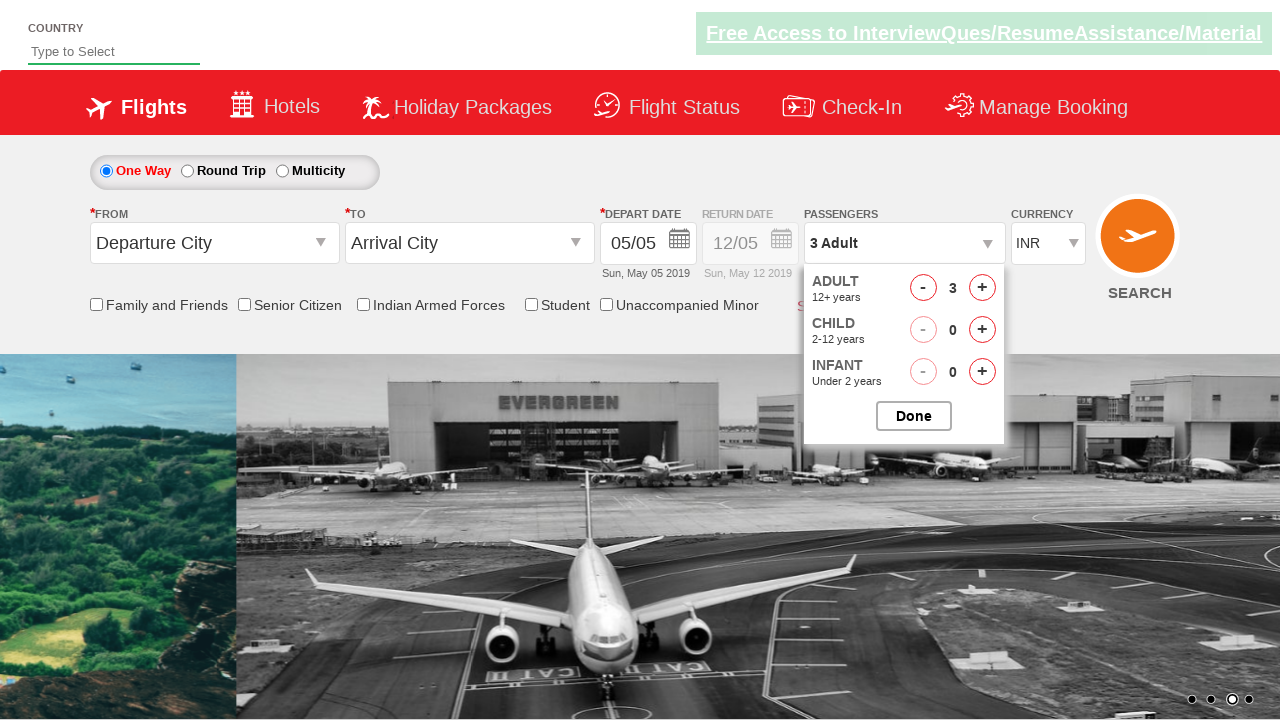

Clicked increment adult button (iteration 3 of 4) at (982, 288) on #hrefIncAdt
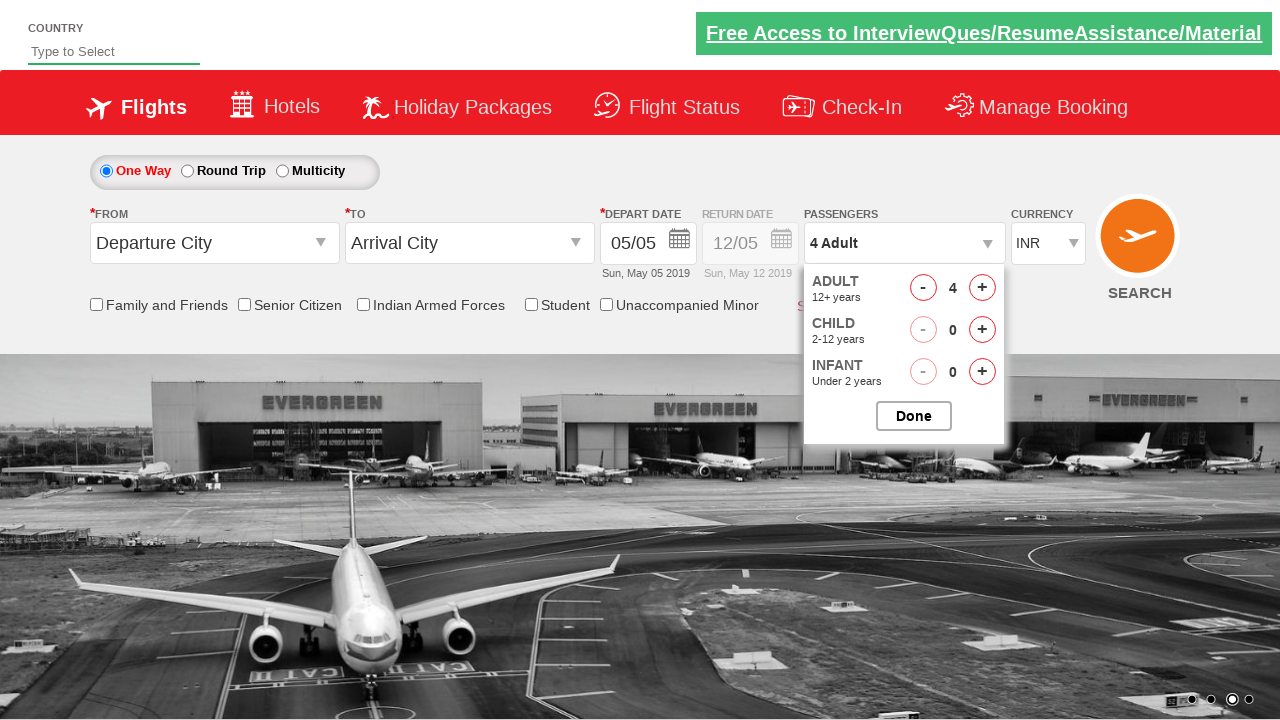

Clicked increment adult button (iteration 4 of 4) at (982, 288) on #hrefIncAdt
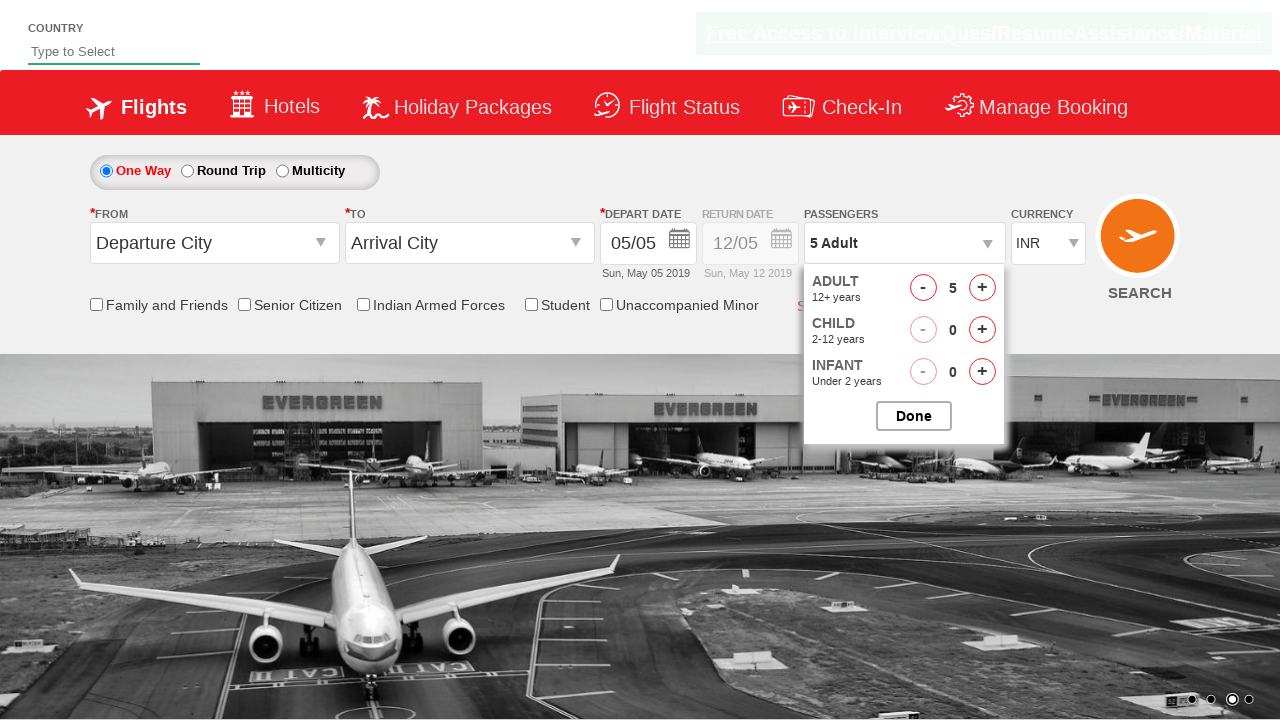

Closed the passenger selection dropdown at (914, 416) on #btnclosepaxoption
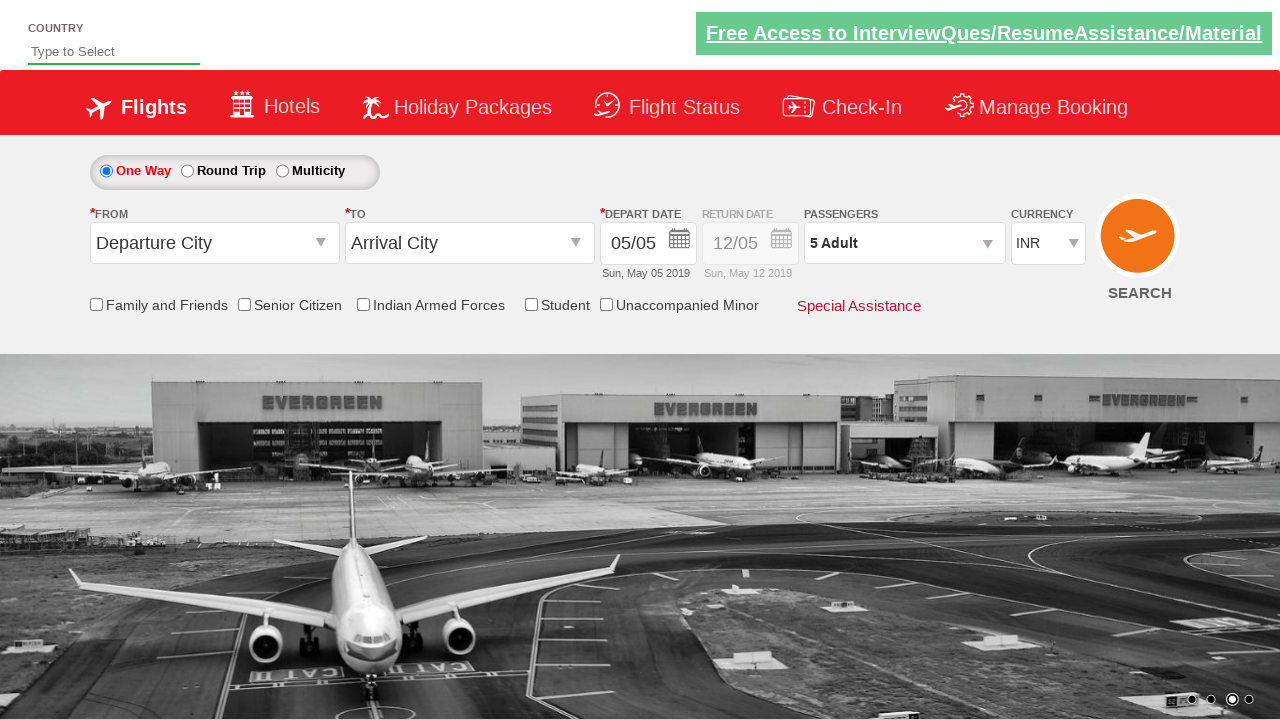

Verified passenger info displays '5 Adult'
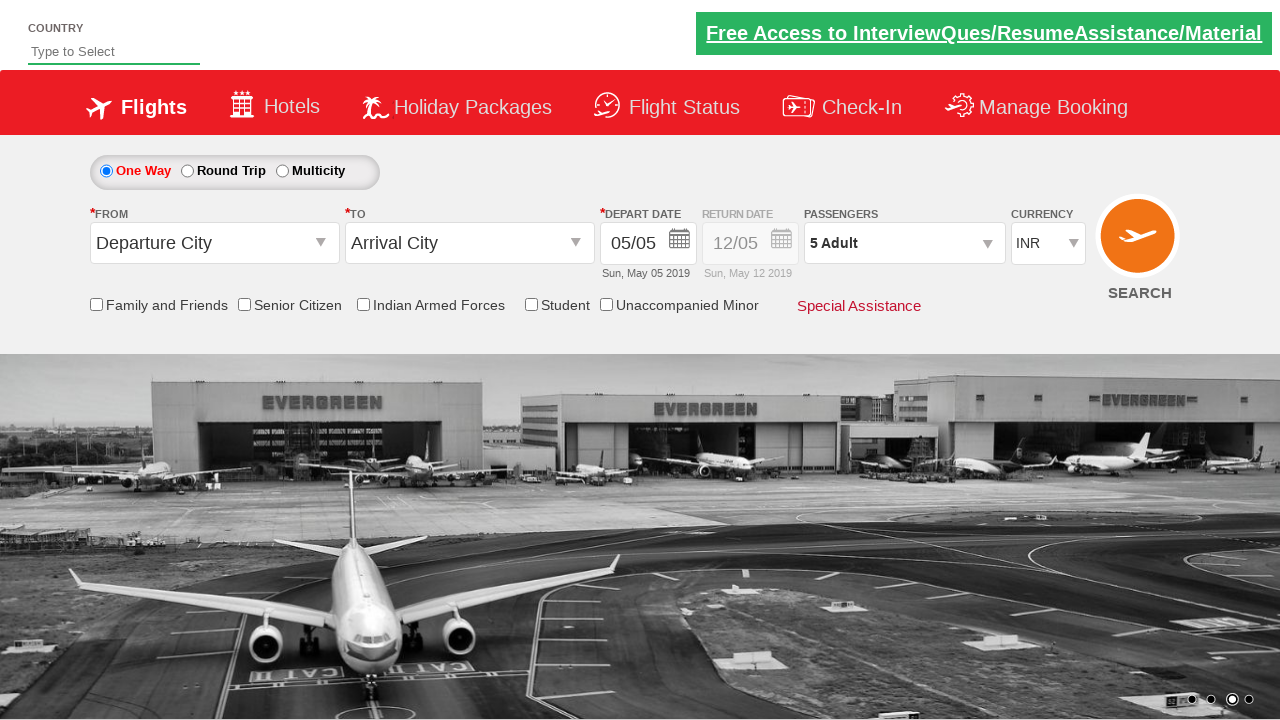

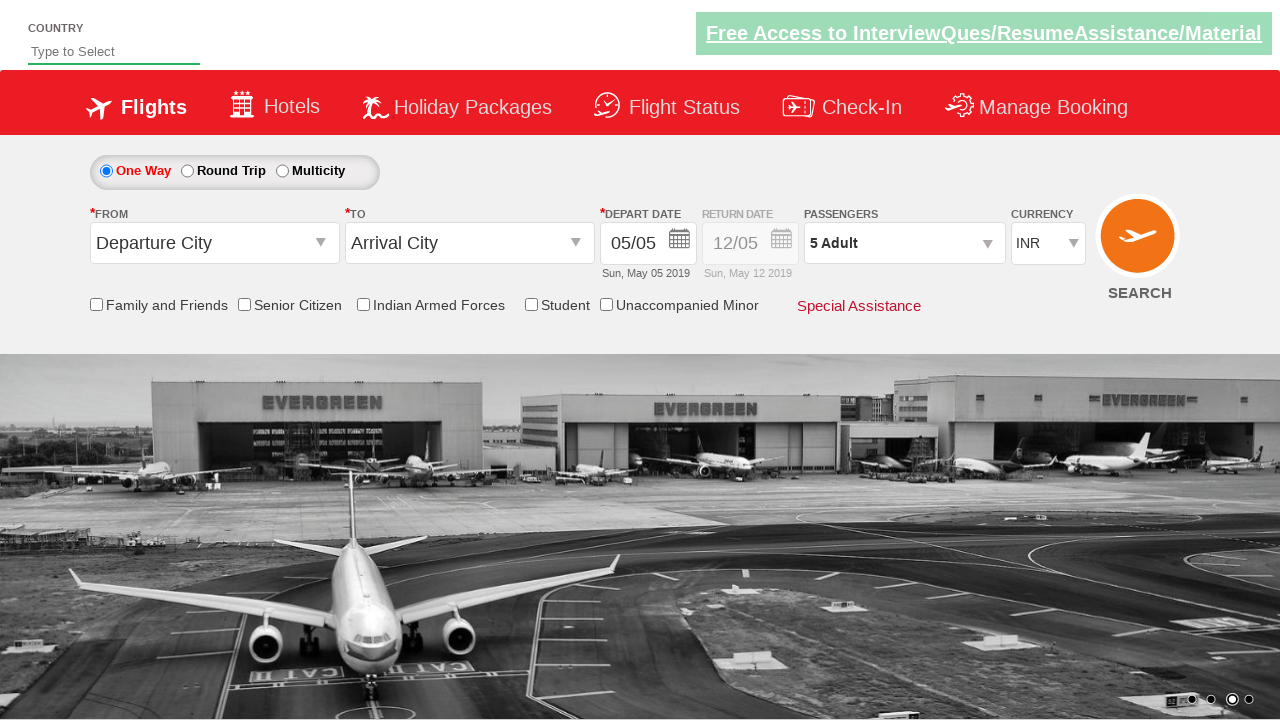